Tests e-commerce shopping flow by searching for berry products, adding them to cart, proceeding to checkout, and applying a promo code

Starting URL: https://rahulshettyacademy.com/seleniumPractise/#/

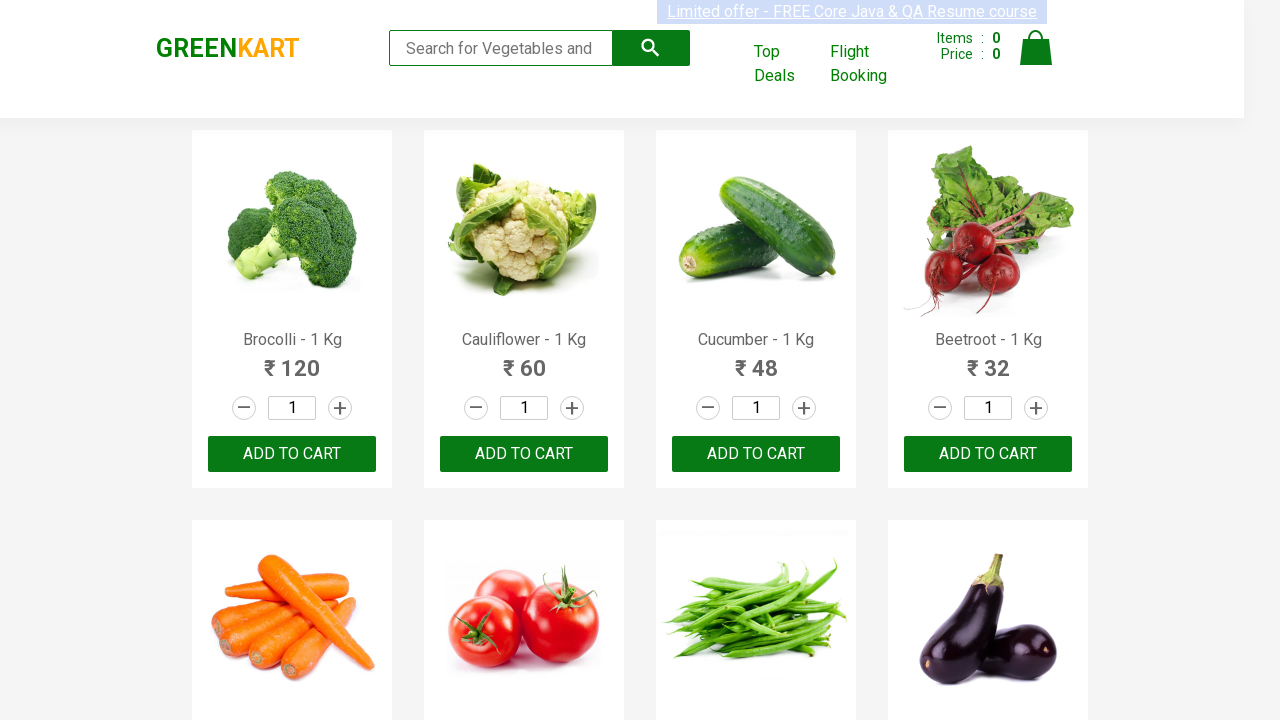

Filled search field with 'ber' to find berry products on .search-keyword
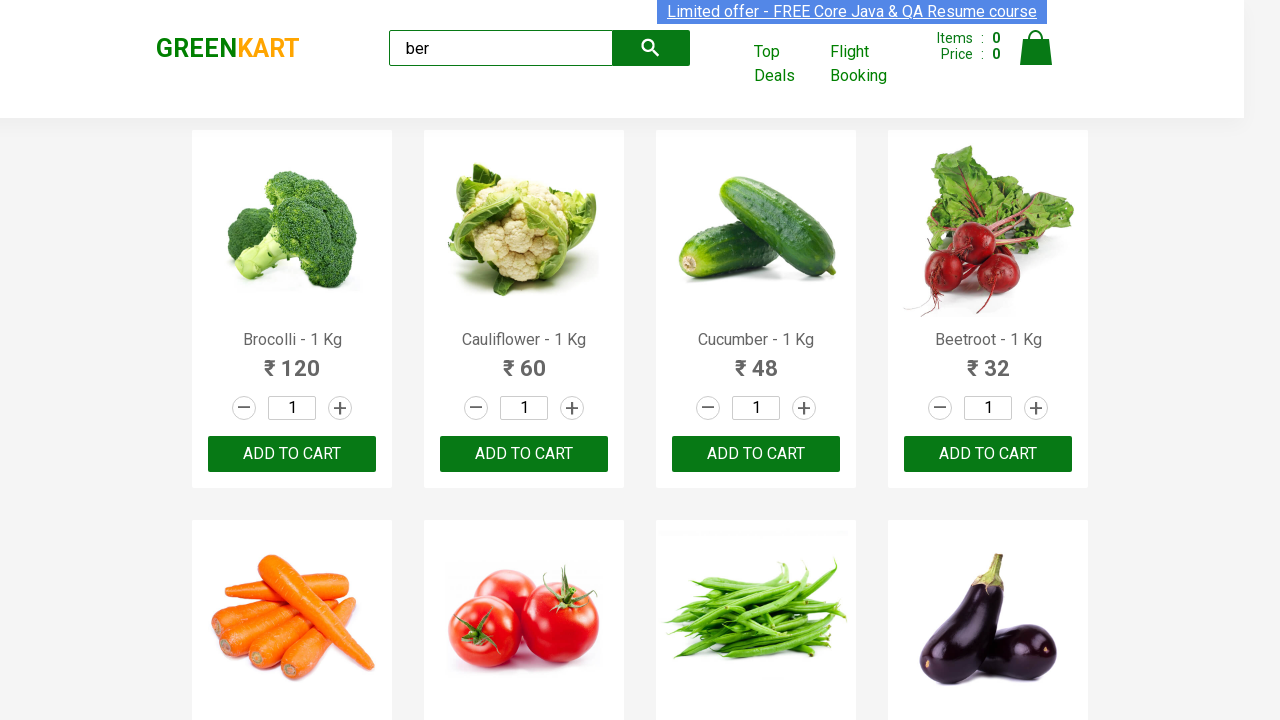

Waited for search results to load
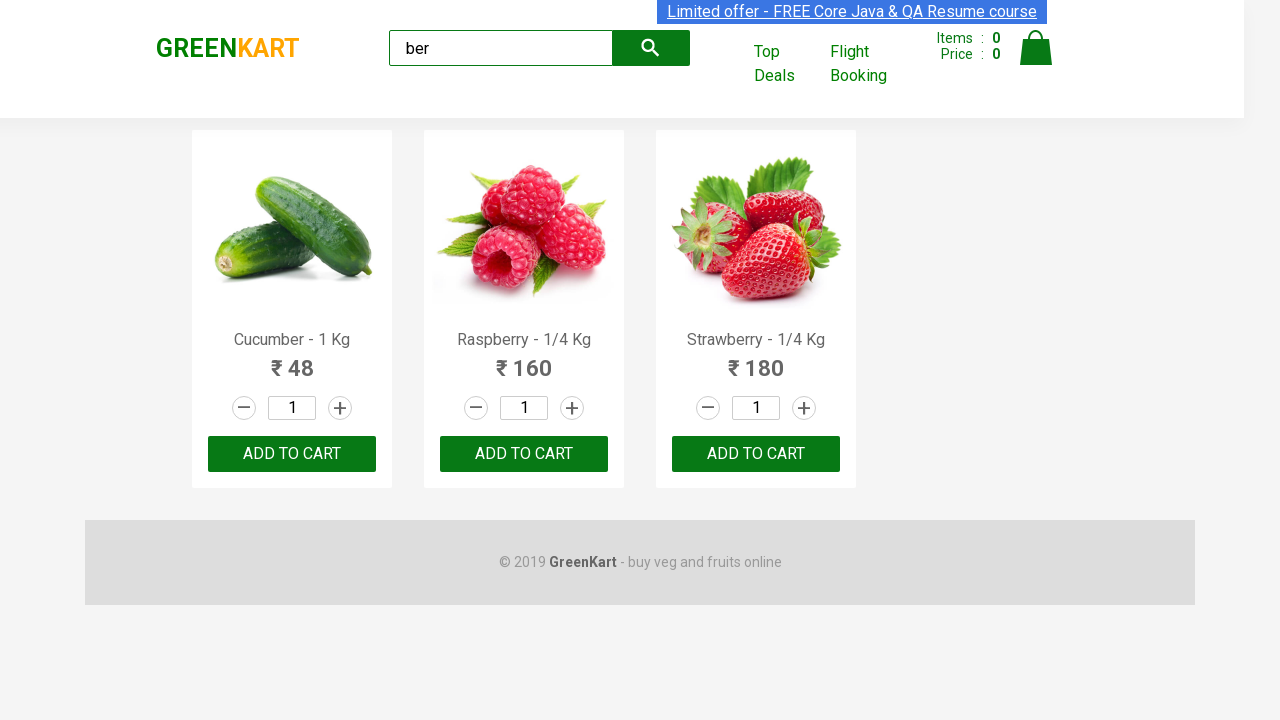

Clicked 'Add to Cart' button for a berry product at (292, 454) on xpath=//div/div/div[@class='product-action'] >> nth=0
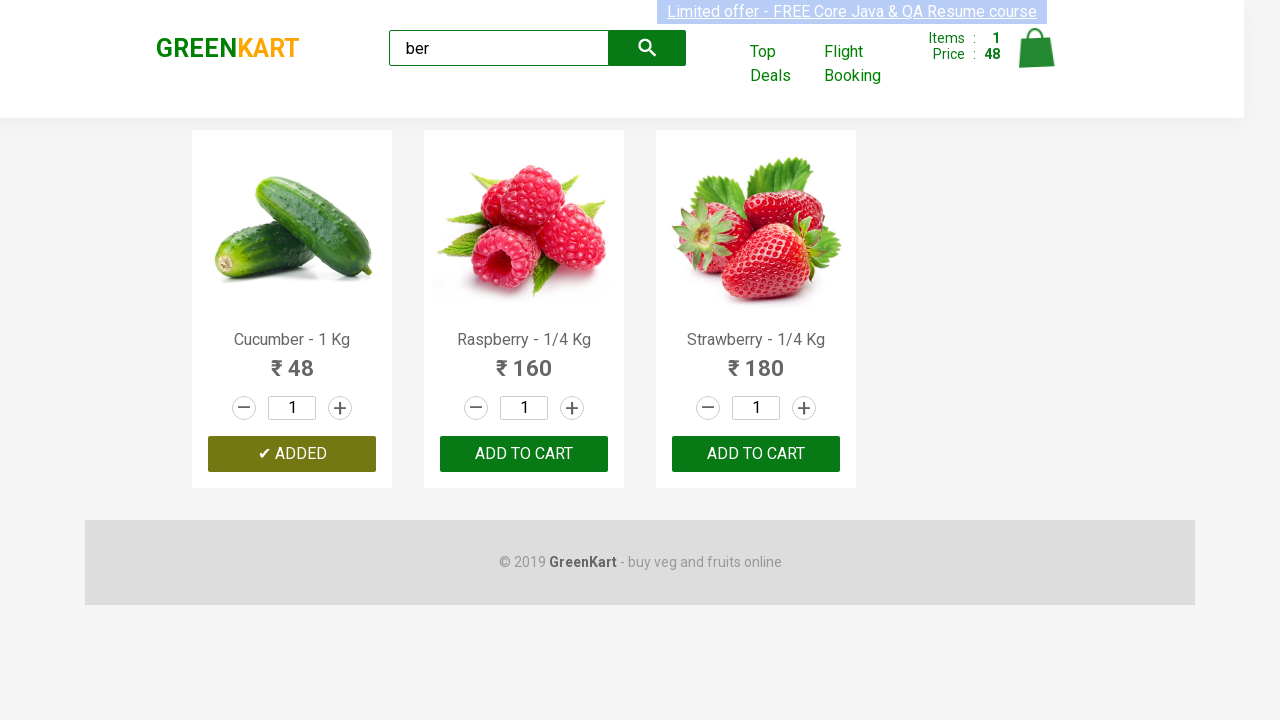

Clicked 'Add to Cart' button for a berry product at (524, 454) on xpath=//div/div/div[@class='product-action'] >> nth=1
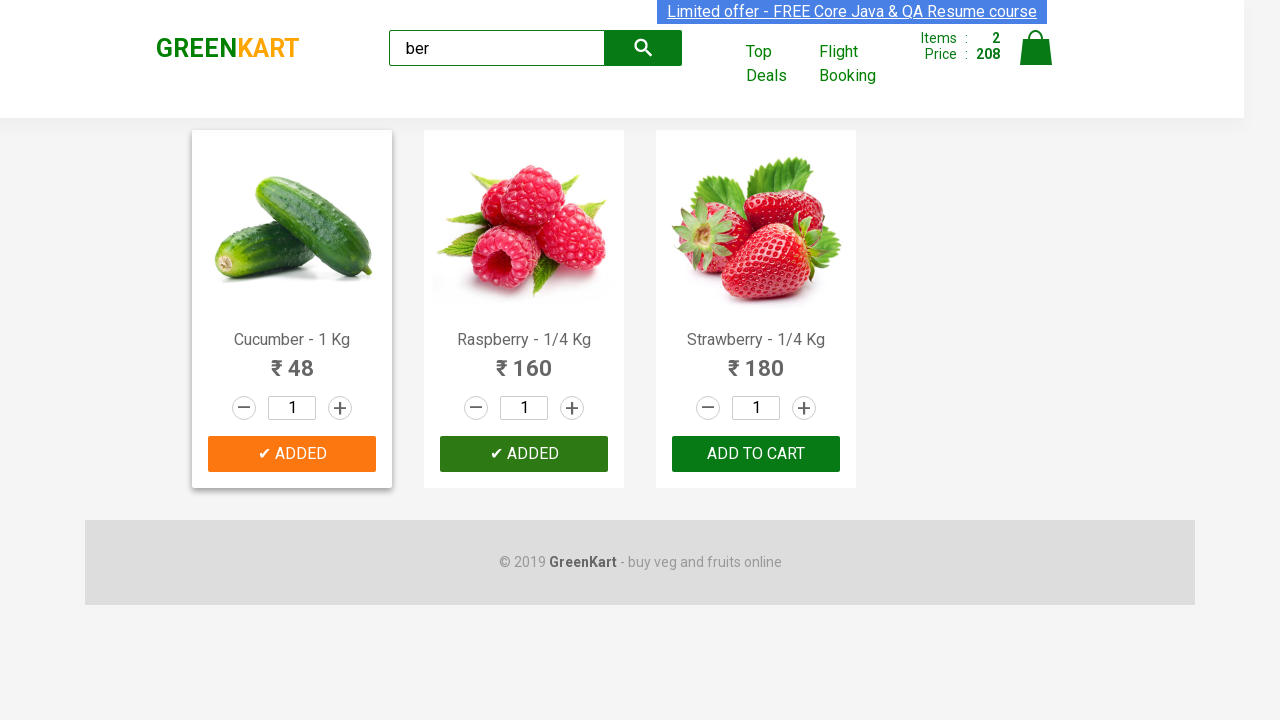

Clicked 'Add to Cart' button for a berry product at (756, 454) on xpath=//div/div/div[@class='product-action'] >> nth=2
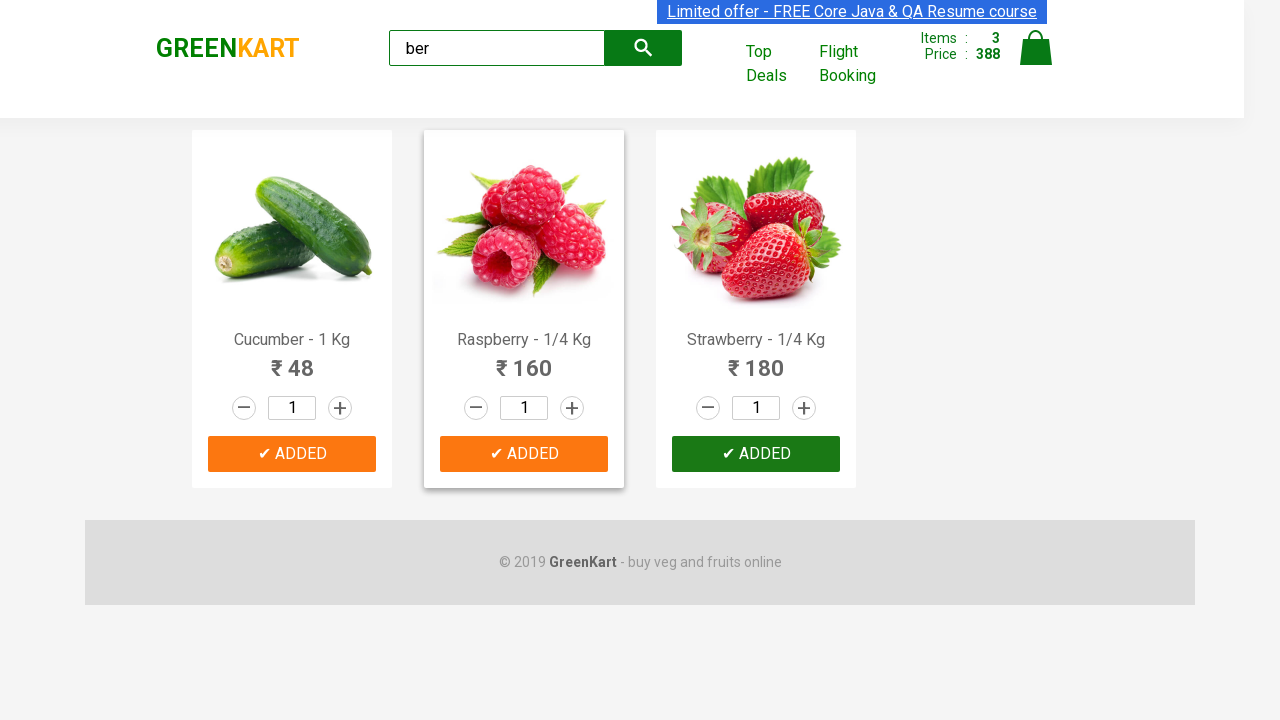

Clicked cart icon to view shopping cart at (1036, 48) on img[alt='Cart']
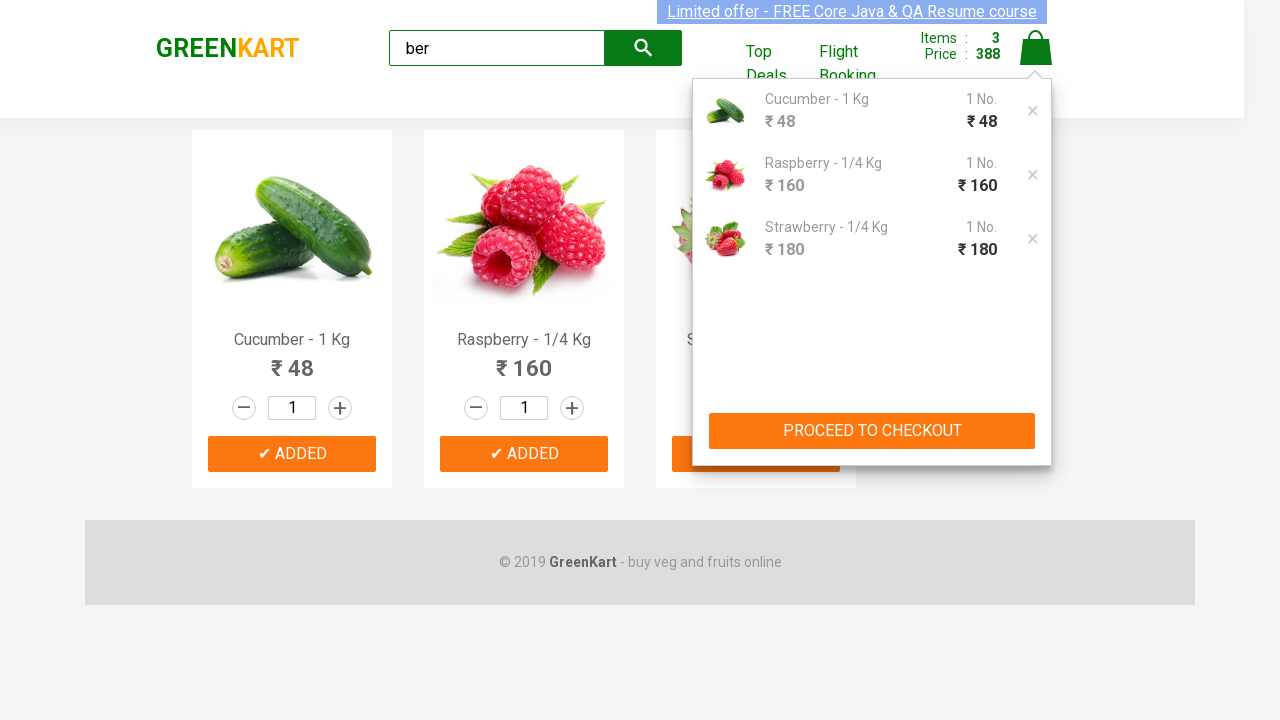

Clicked 'PROCEED TO CHECKOUT' button at (872, 431) on xpath=//button[text()='PROCEED TO CHECKOUT']
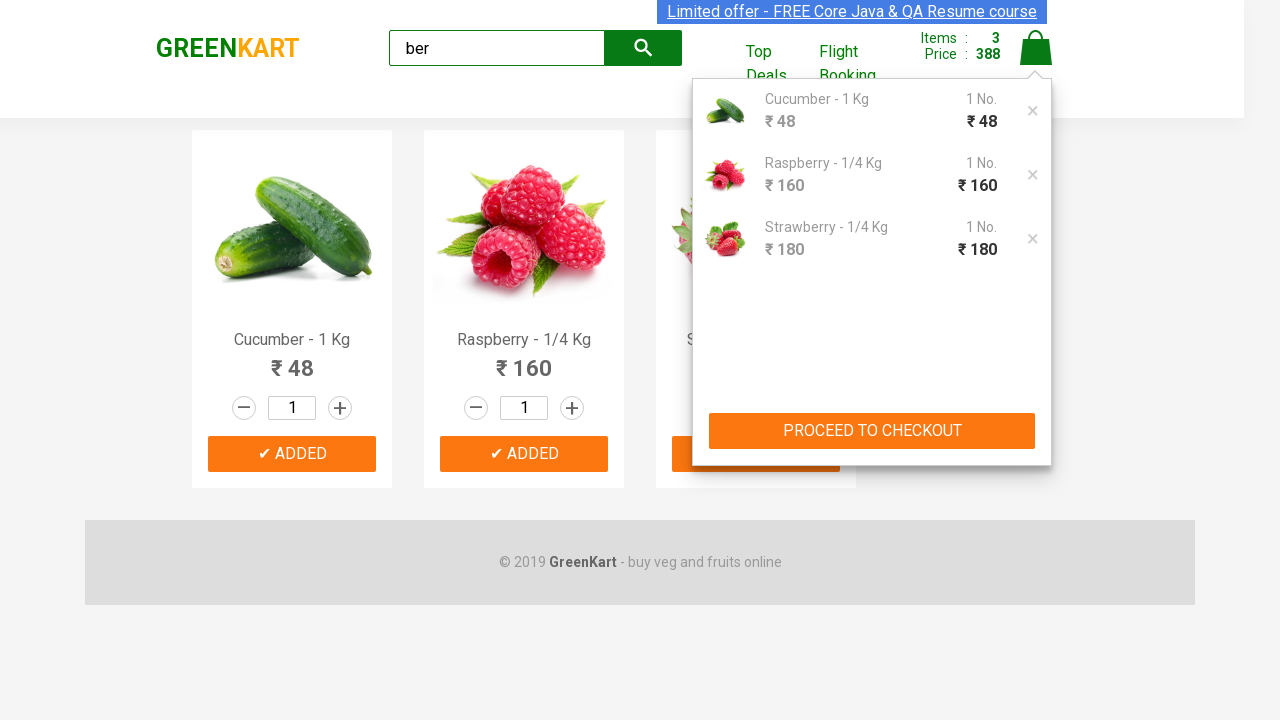

Waited for checkout page to load
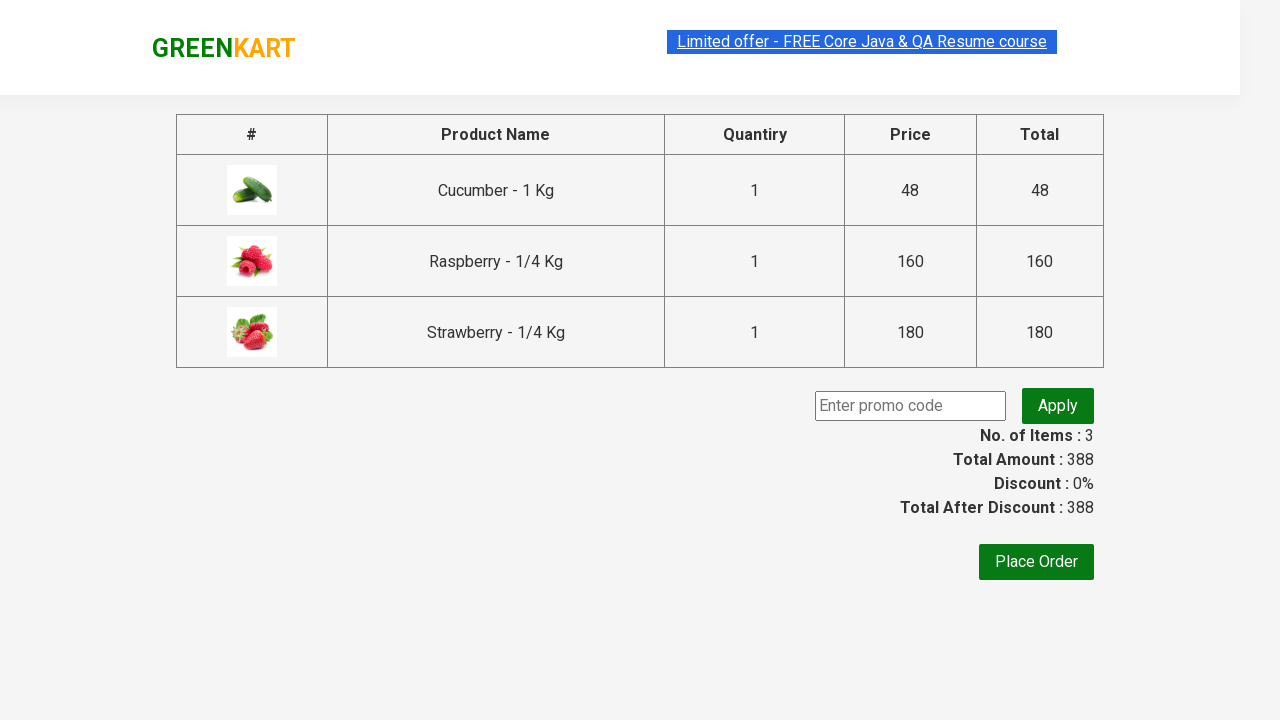

Entered promo code 'rahulshettyacademy' on input[type='text']
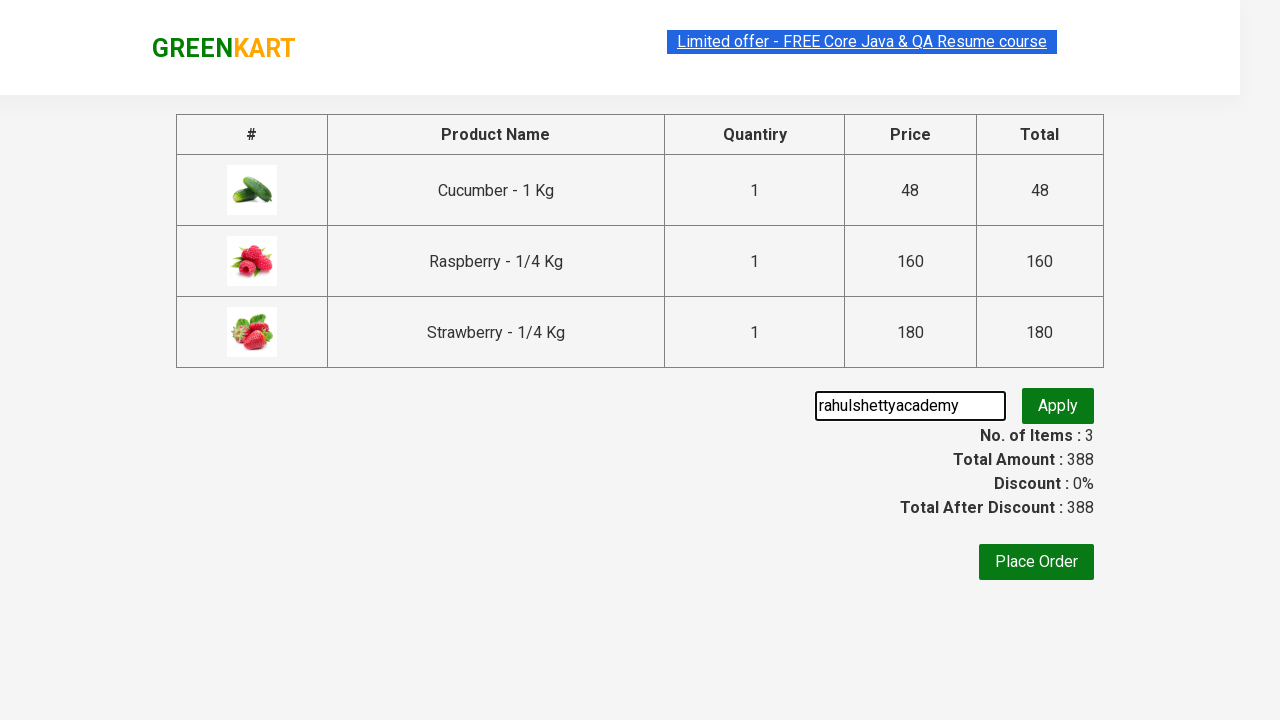

Clicked 'Apply' button to apply promo code at (1058, 406) on button.promoBtn
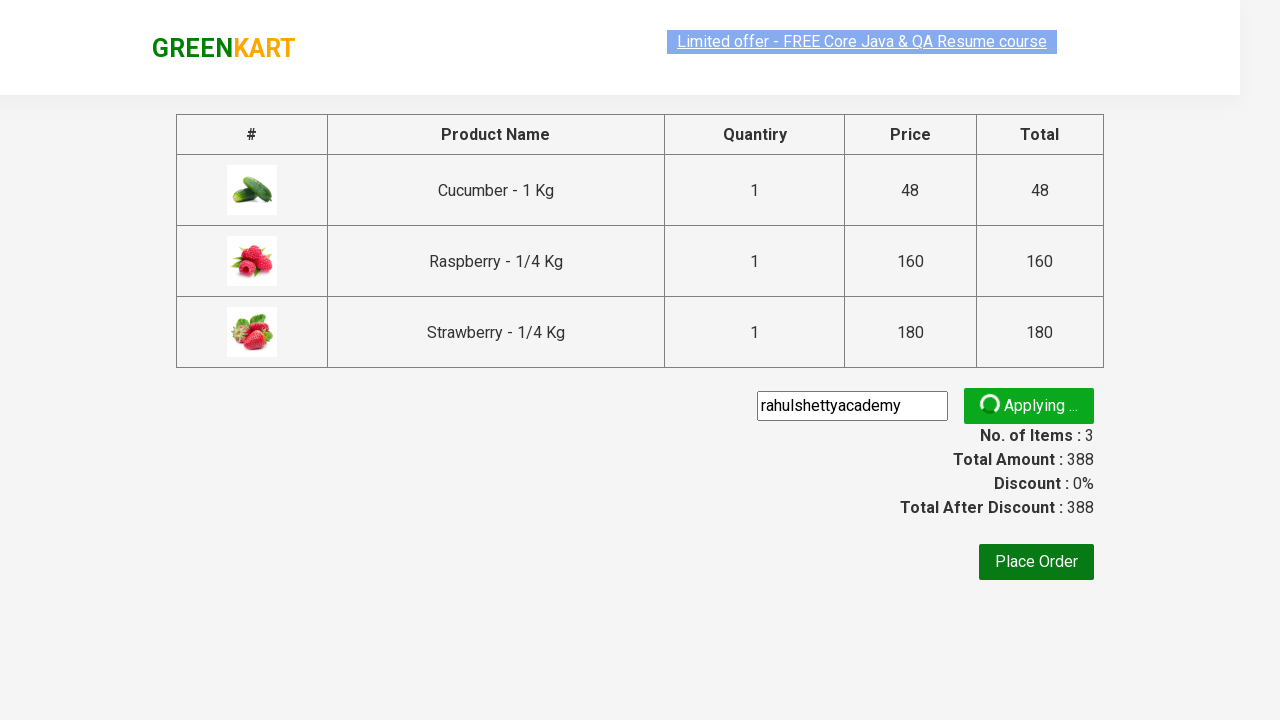

Waited for promo code to be applied
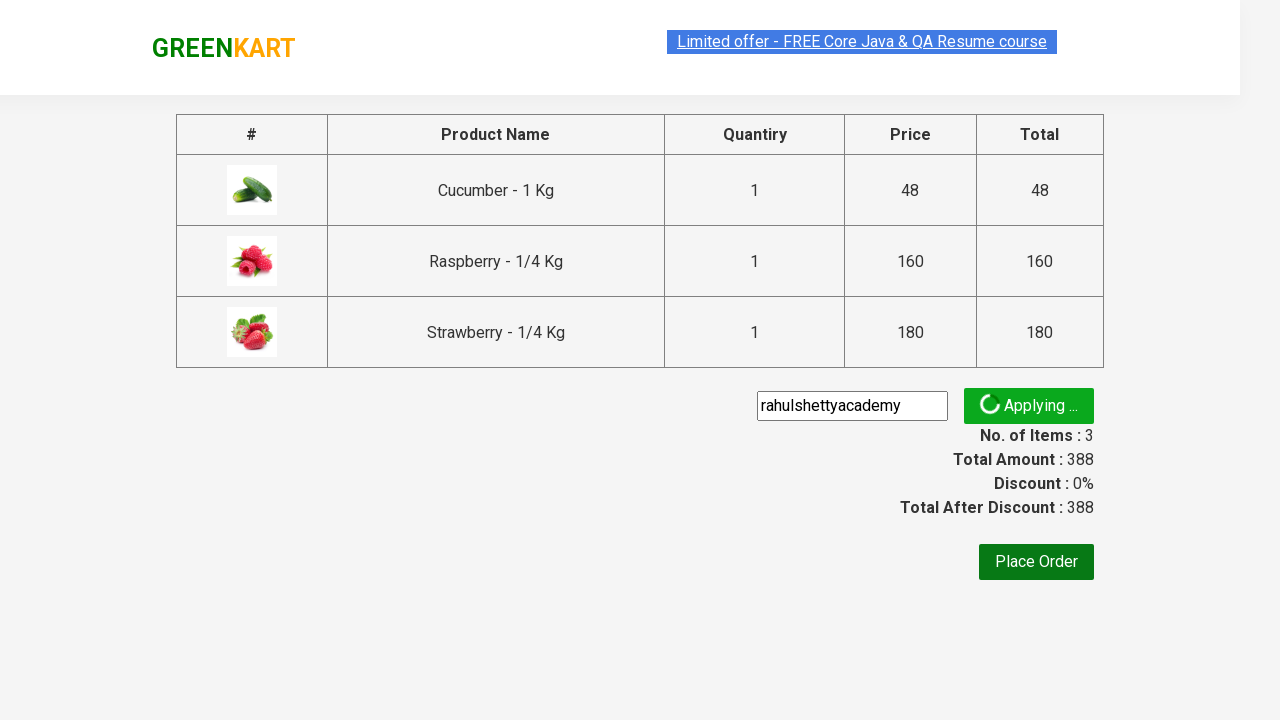

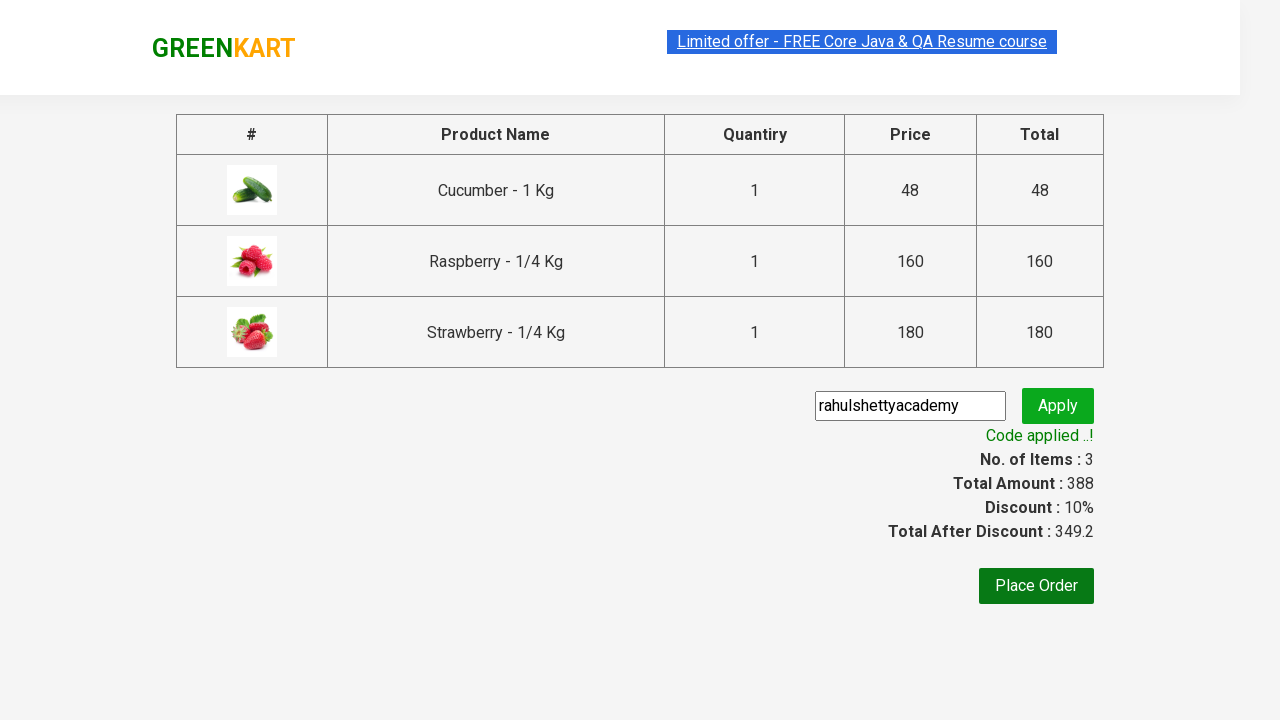